Tests registration form validation with invalid email format and verifies appropriate error messages are shown

Starting URL: https://alada.vn/tai-khoan/dang-ky.html

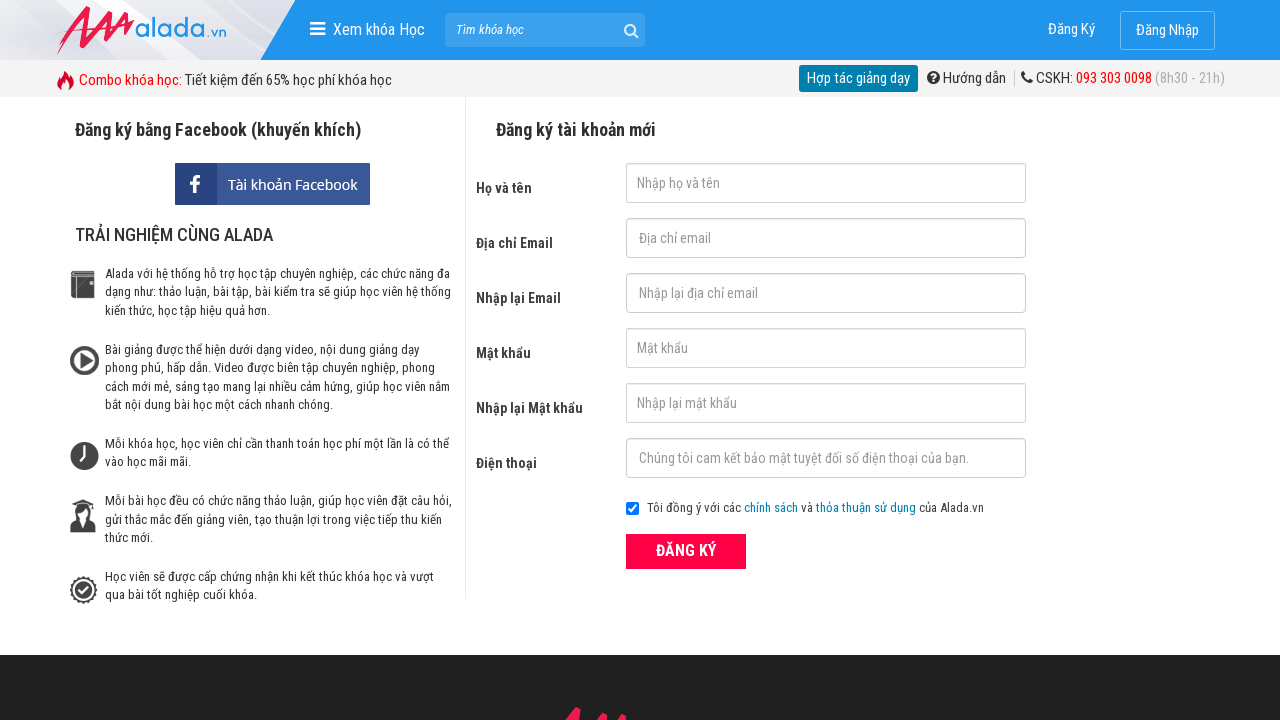

Filled first name field with 'Mai Tiên' on #txtFirstname
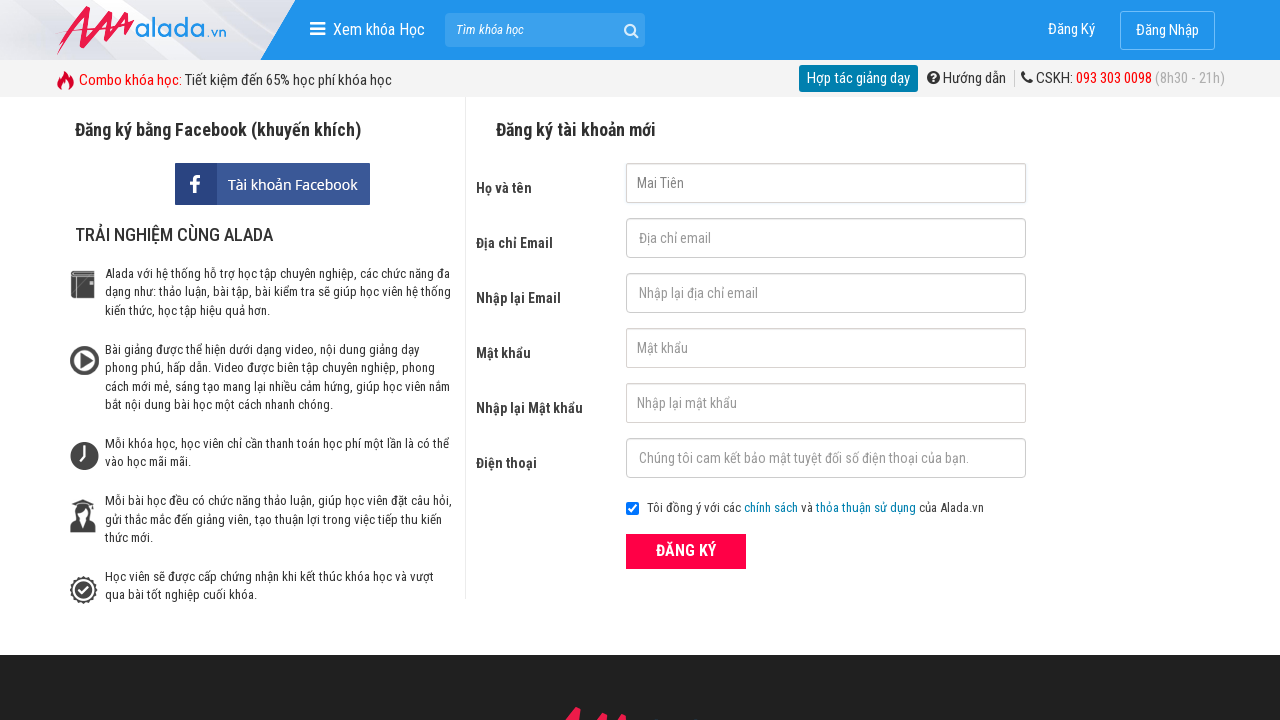

Filled email field with invalid format '123.456' on #txtEmail
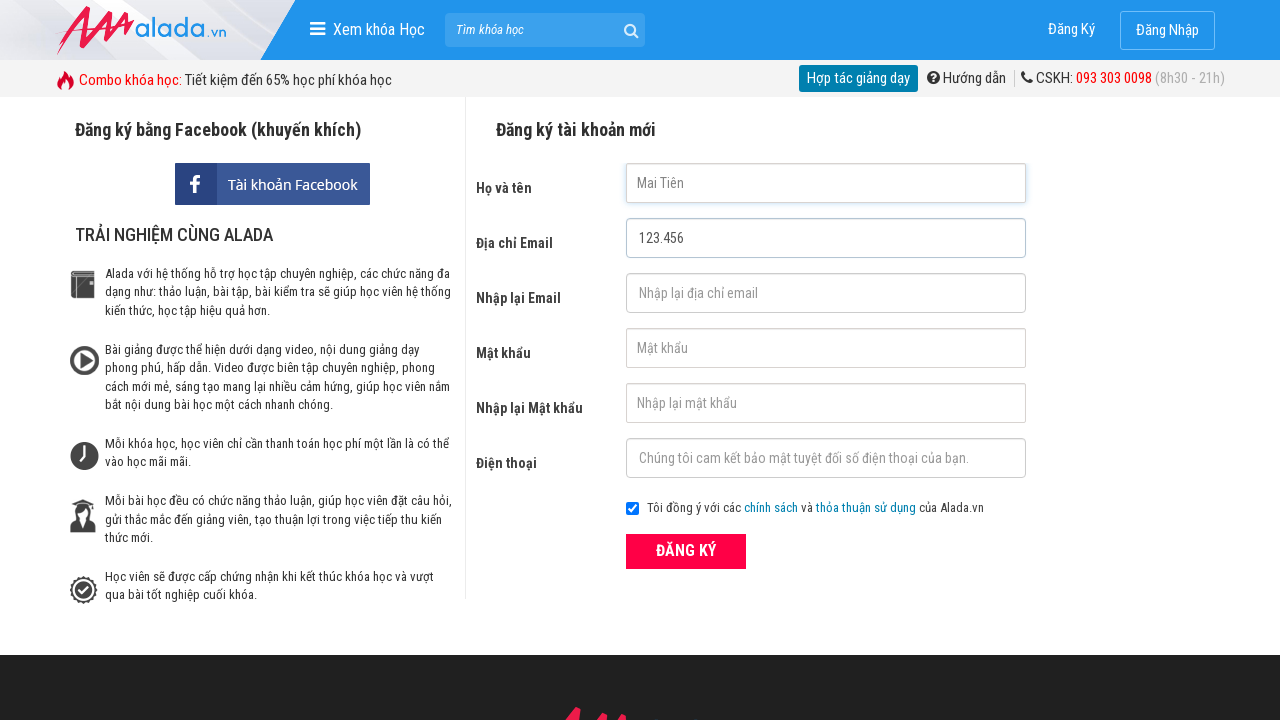

Filled confirm email field with invalid format '123.456' on #txtCEmail
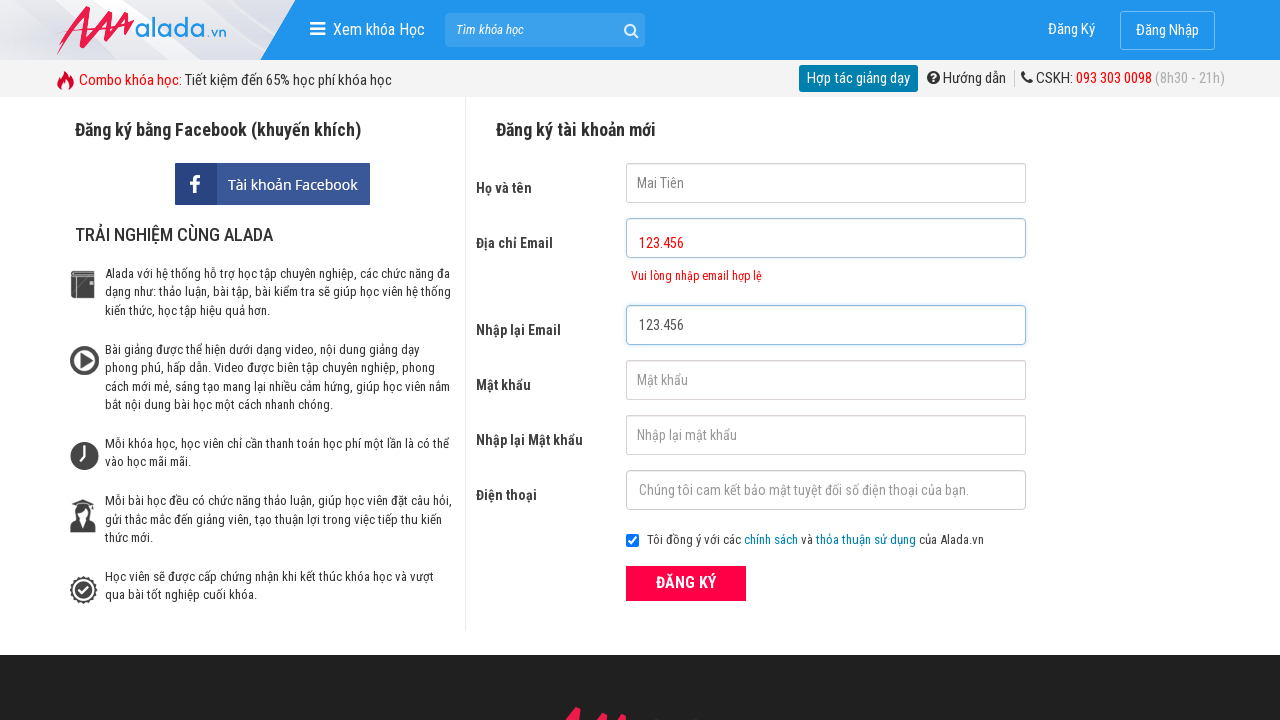

Filled password field with '123456' on #txtPassword
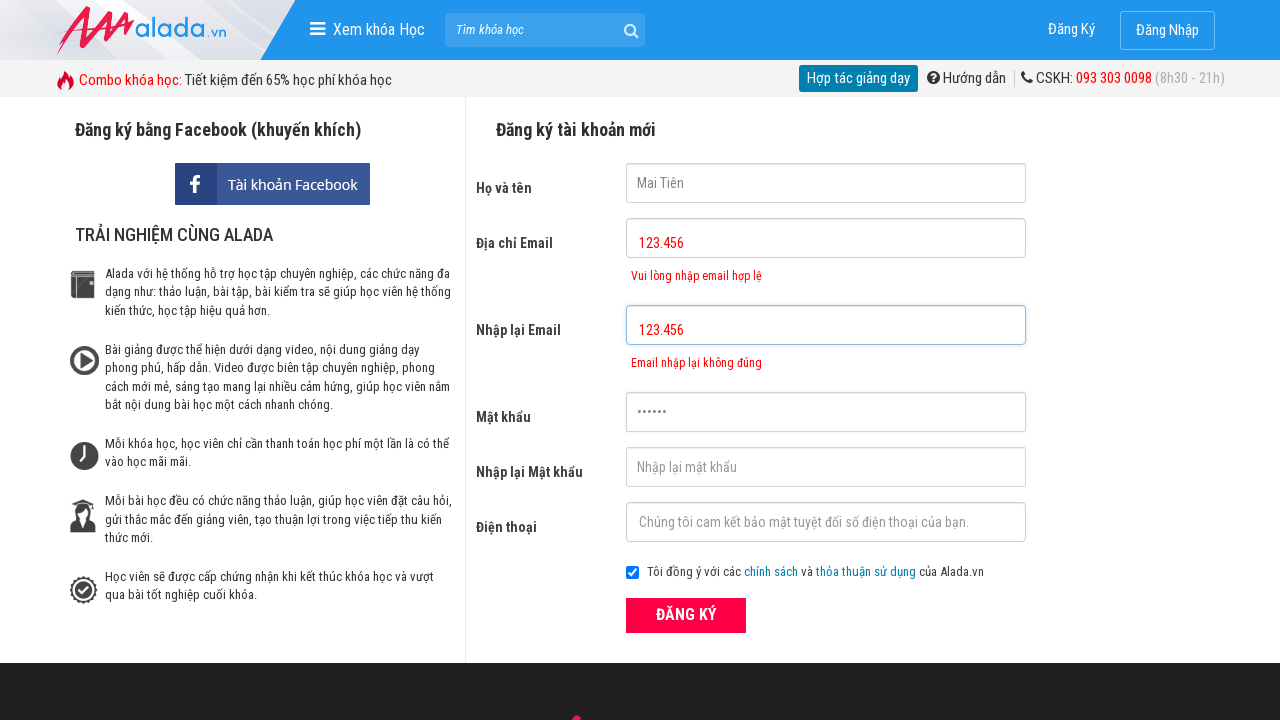

Filled confirm password field with '123456' on #txtCPassword
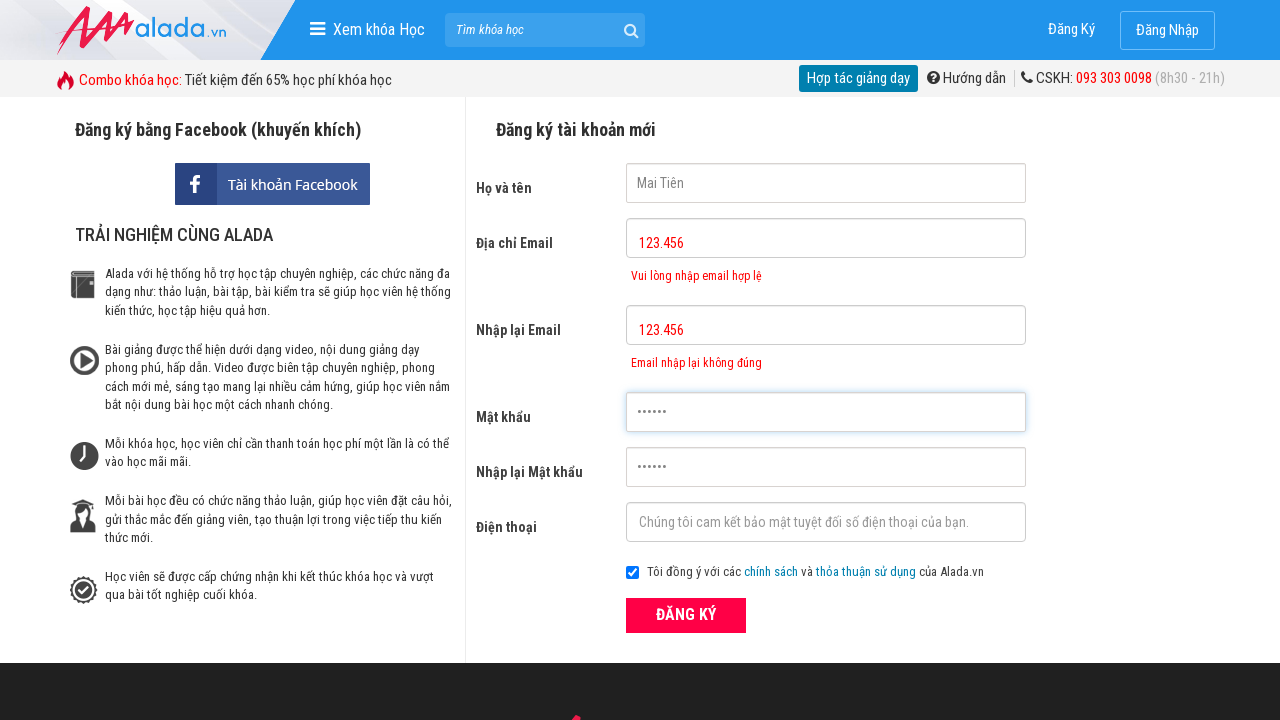

Filled phone number field with '0338931188' on #txtPhone
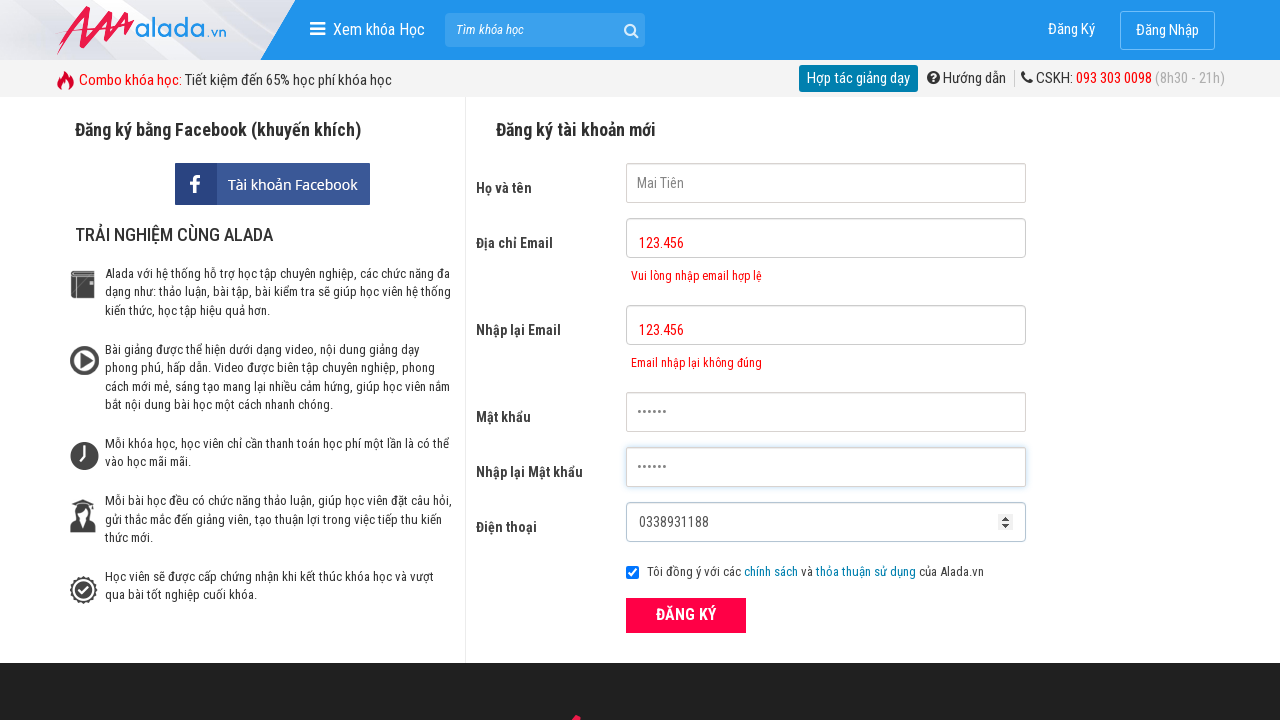

Clicked ĐĂNG KÝ (register) button at (686, 615) on xpath=//form[@id='frmLogin']//button[text()='ĐĂNG KÝ']
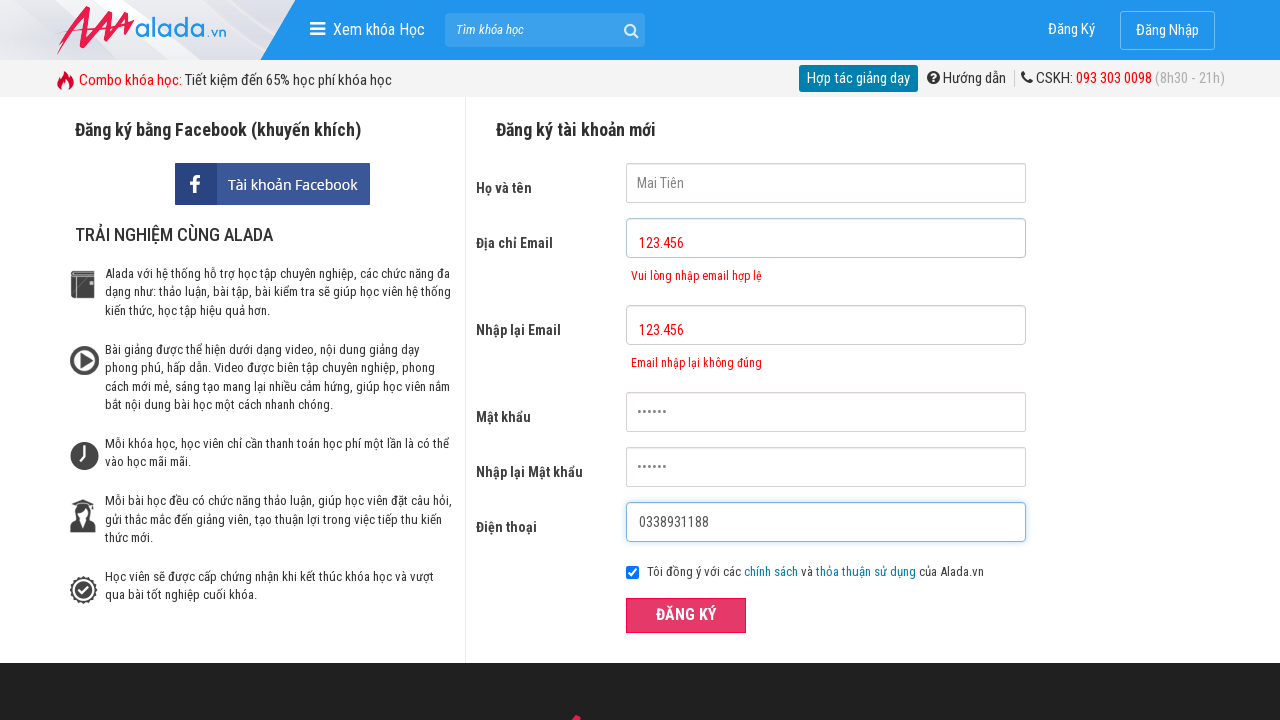

Email error message appeared for invalid email format
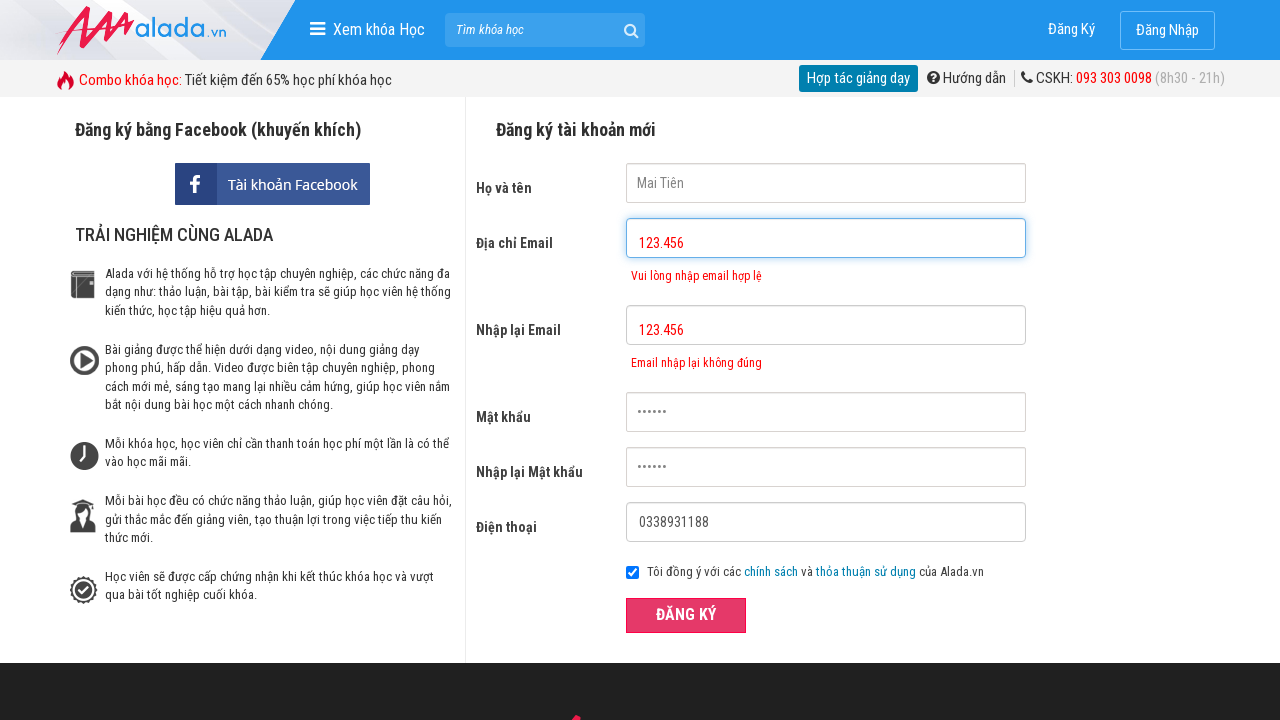

Confirm email error message appeared for invalid email format
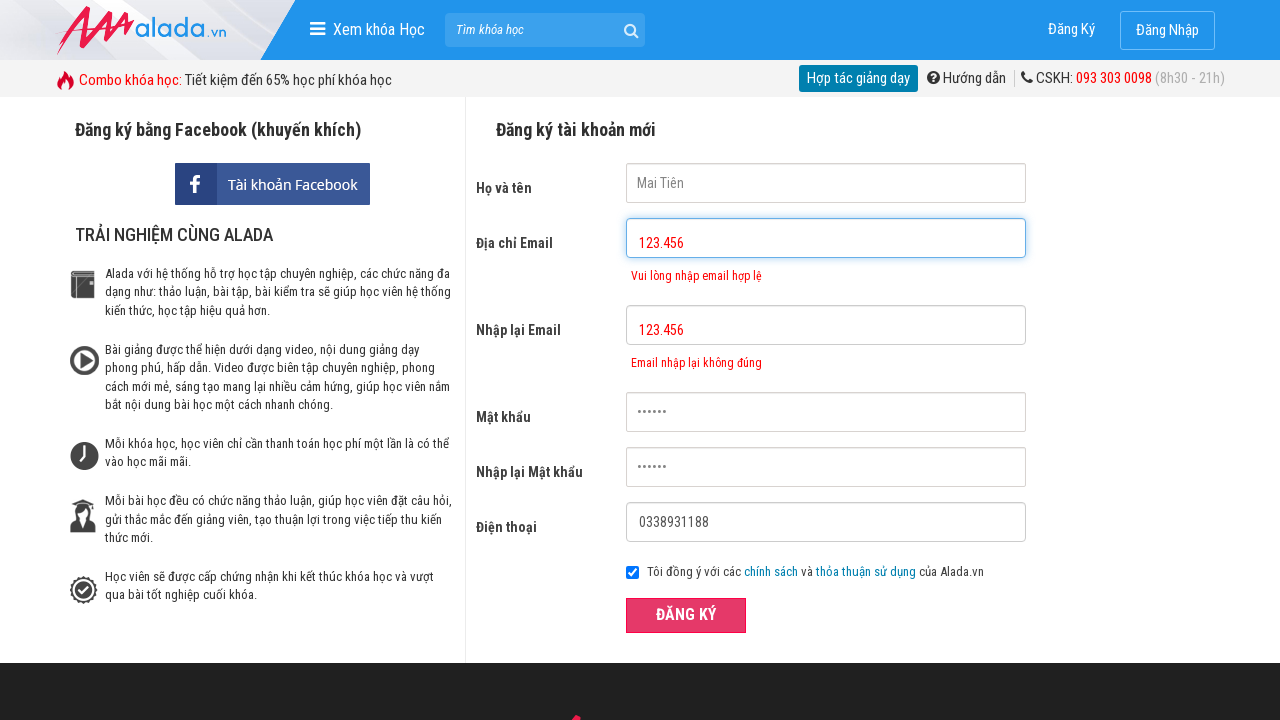

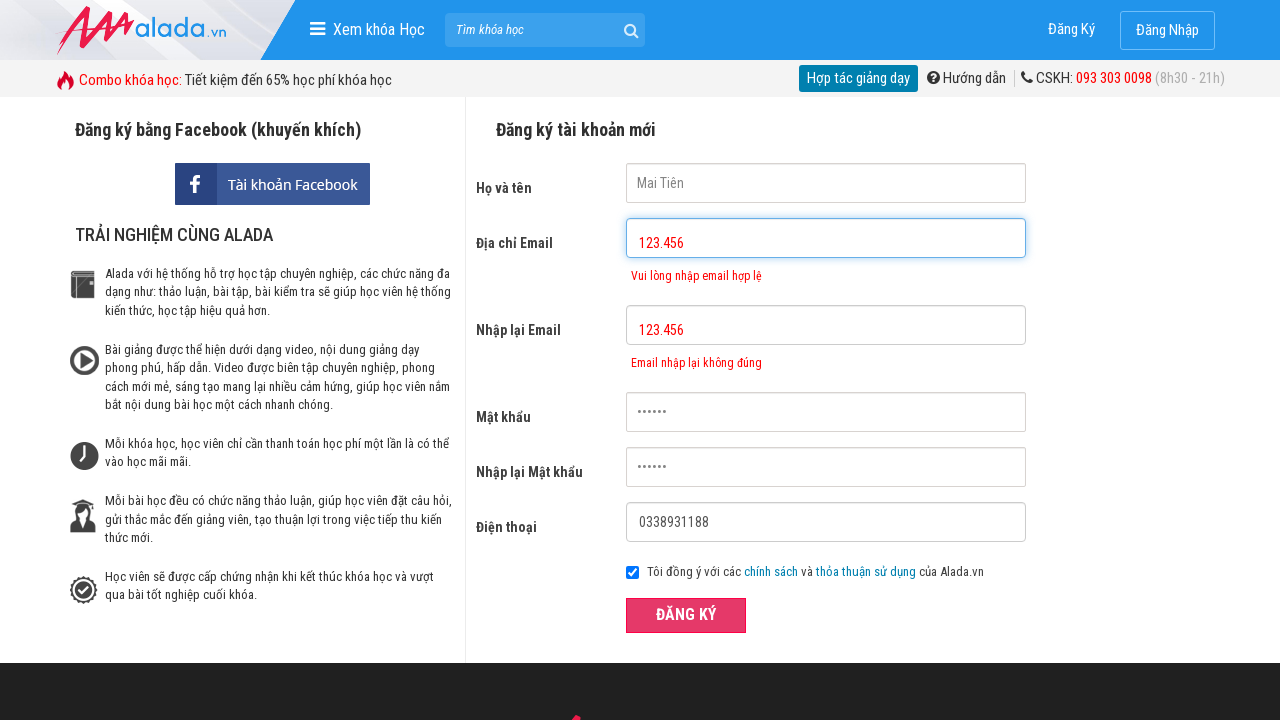